Tests tab switching functionality by navigating to a links page, opening a new tab via link click, verifying content in the new tab, then closing tabs in sequence

Starting URL: https://kitchen.applitools.com/

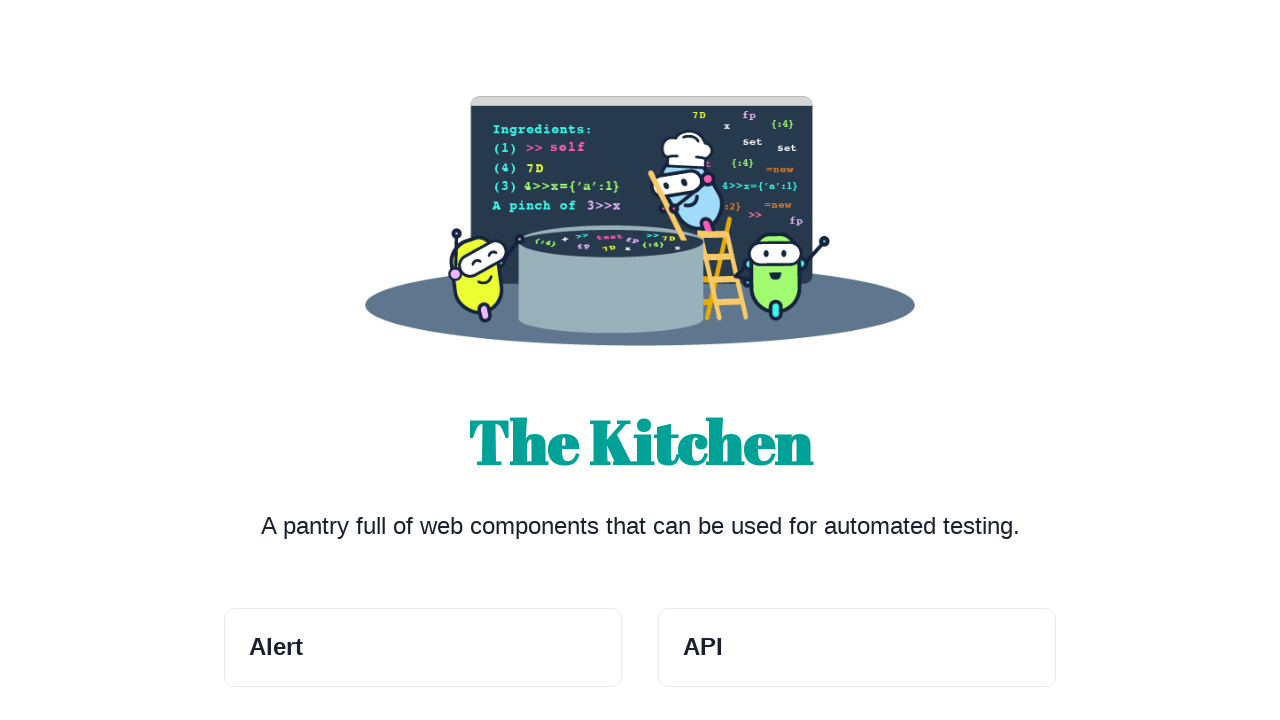

Scrolled down 400 pixels to view Links section
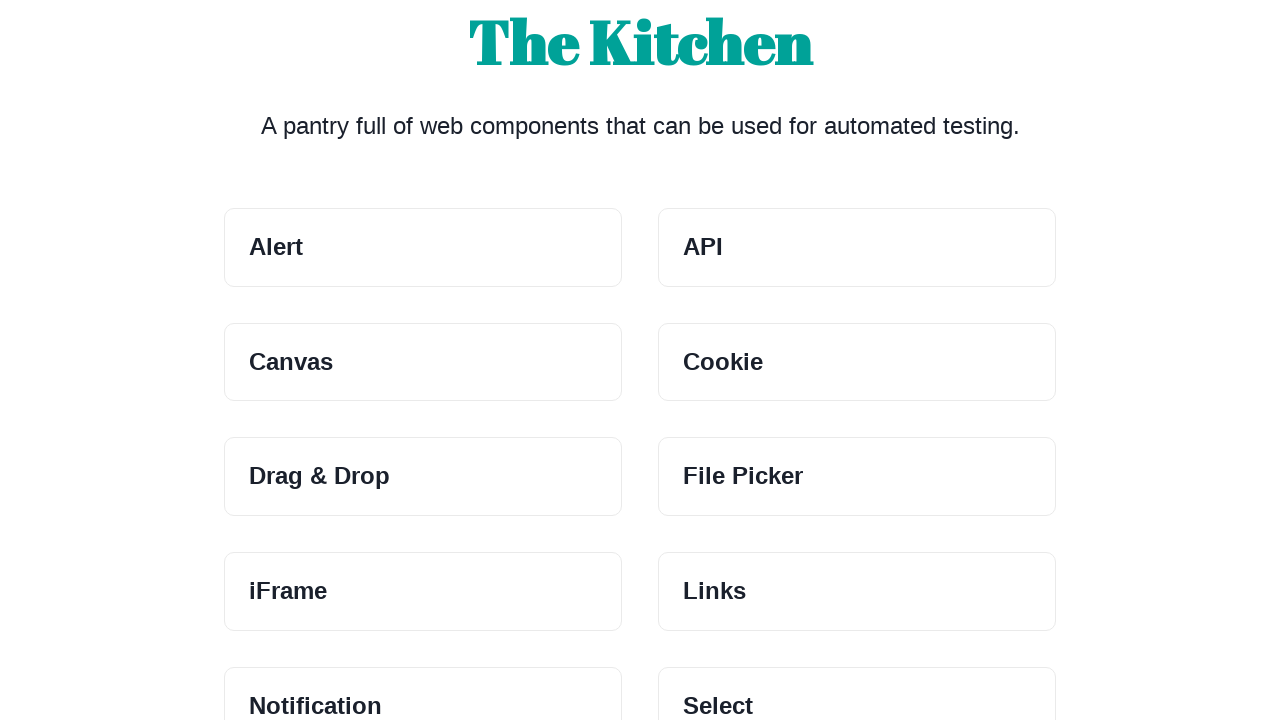

Clicked on Links section header at (857, 592) on xpath=//h3[.='Links']
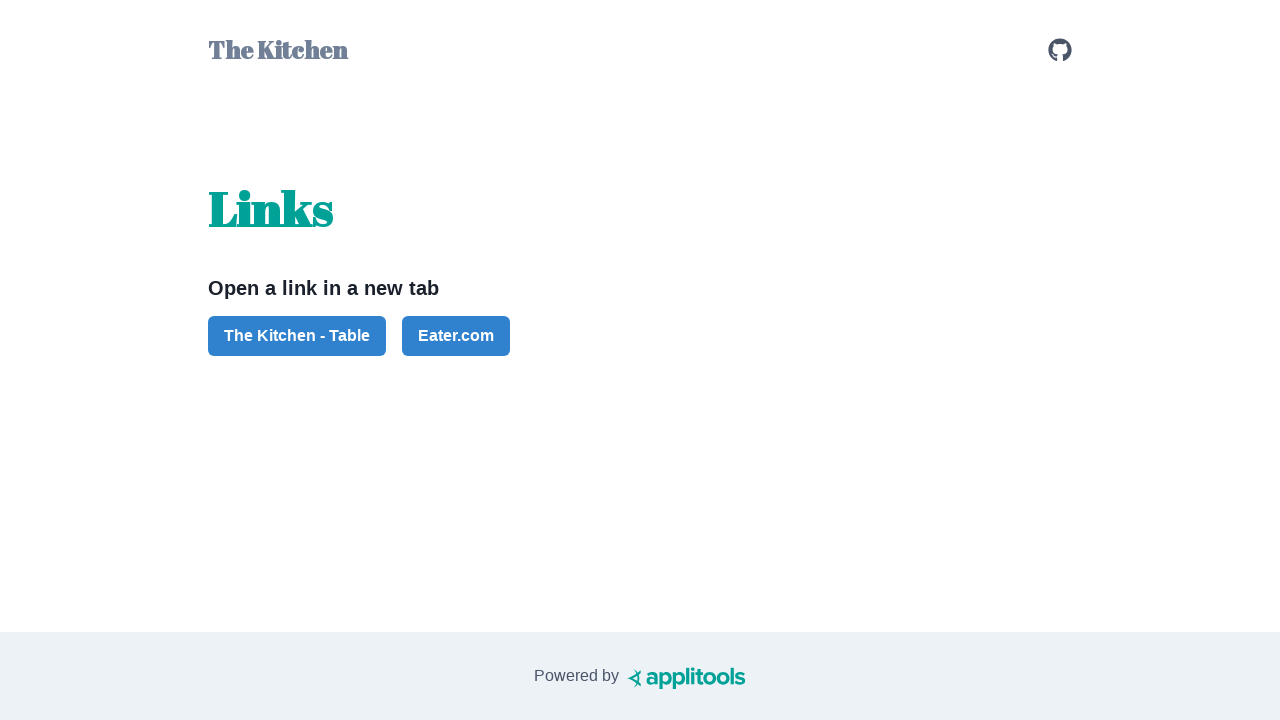

Clicked on 'The Kitchen - Table' link and new tab opened at (297, 336) on xpath=//a[.='The Kitchen - Table']
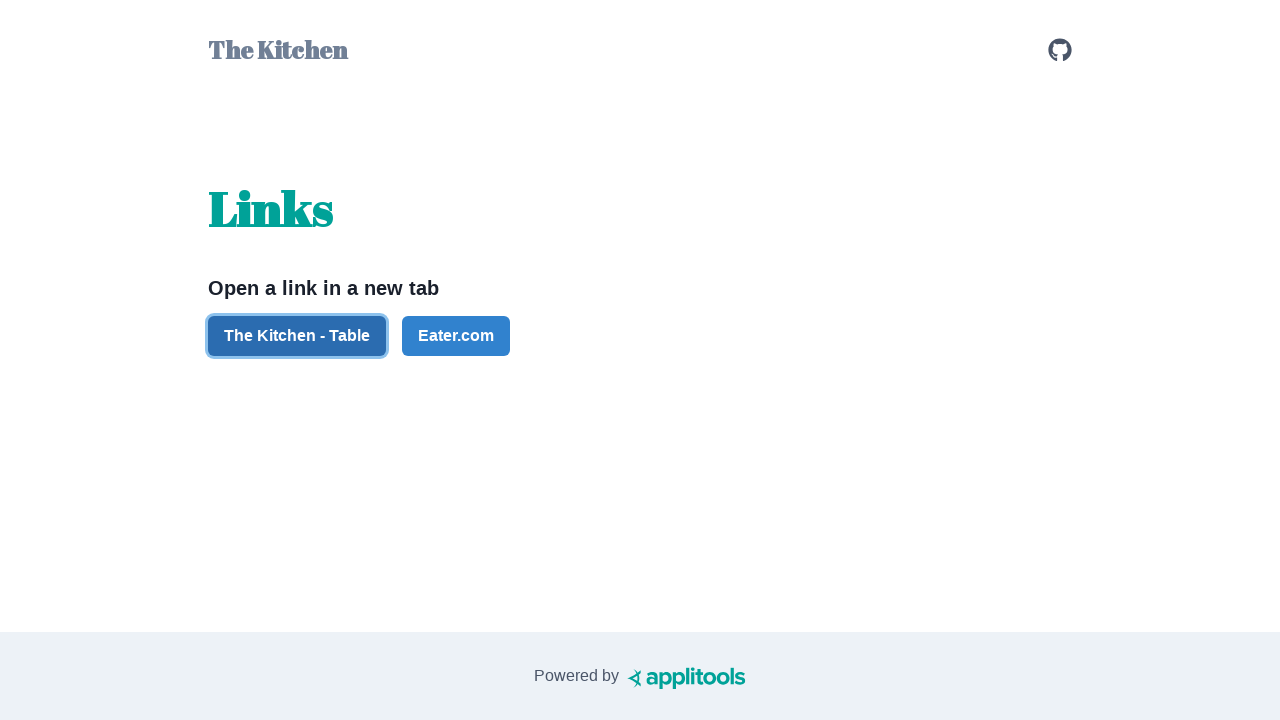

Verified fruits-vegetables element is displayed in new tab
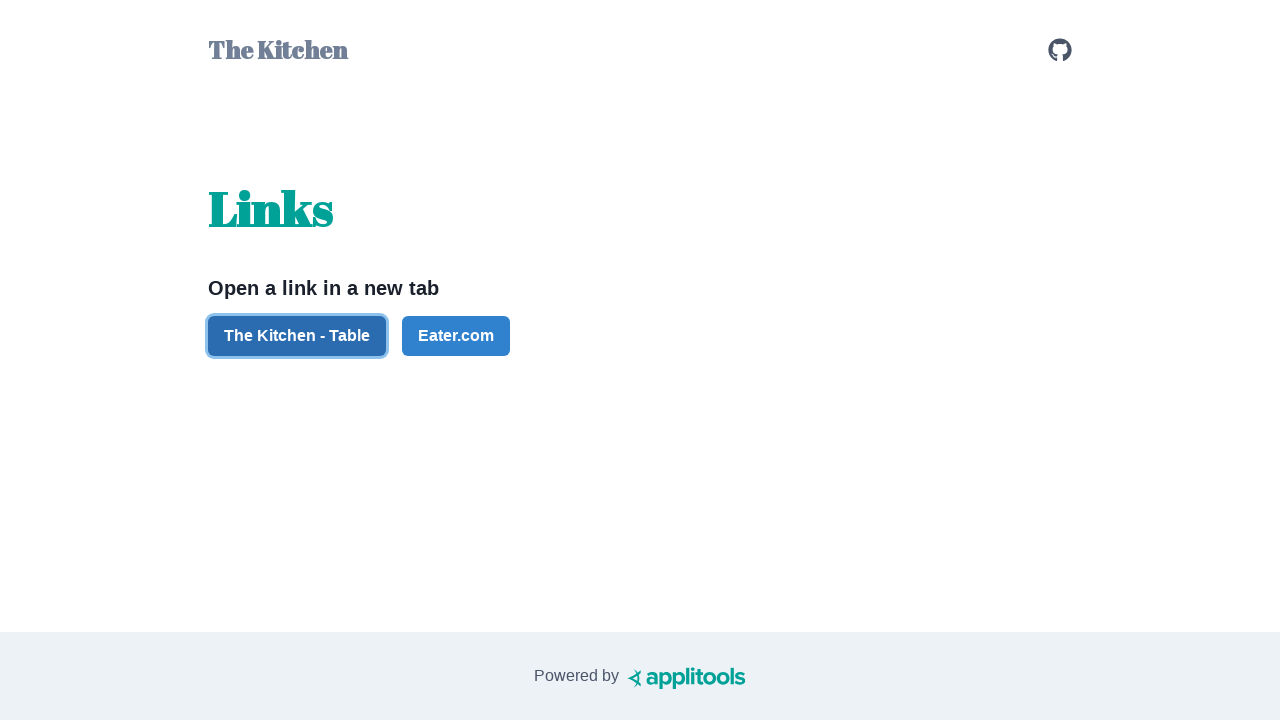

Closed the new tab
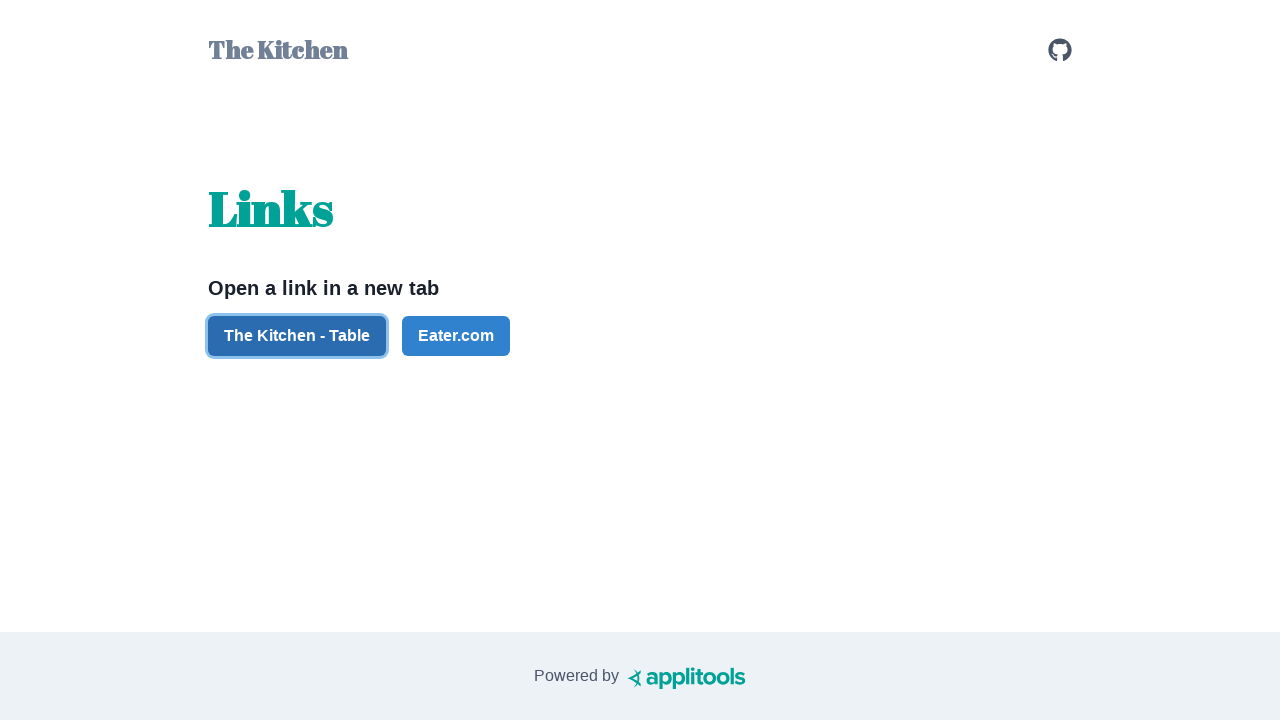

Original page loaded after tab closure
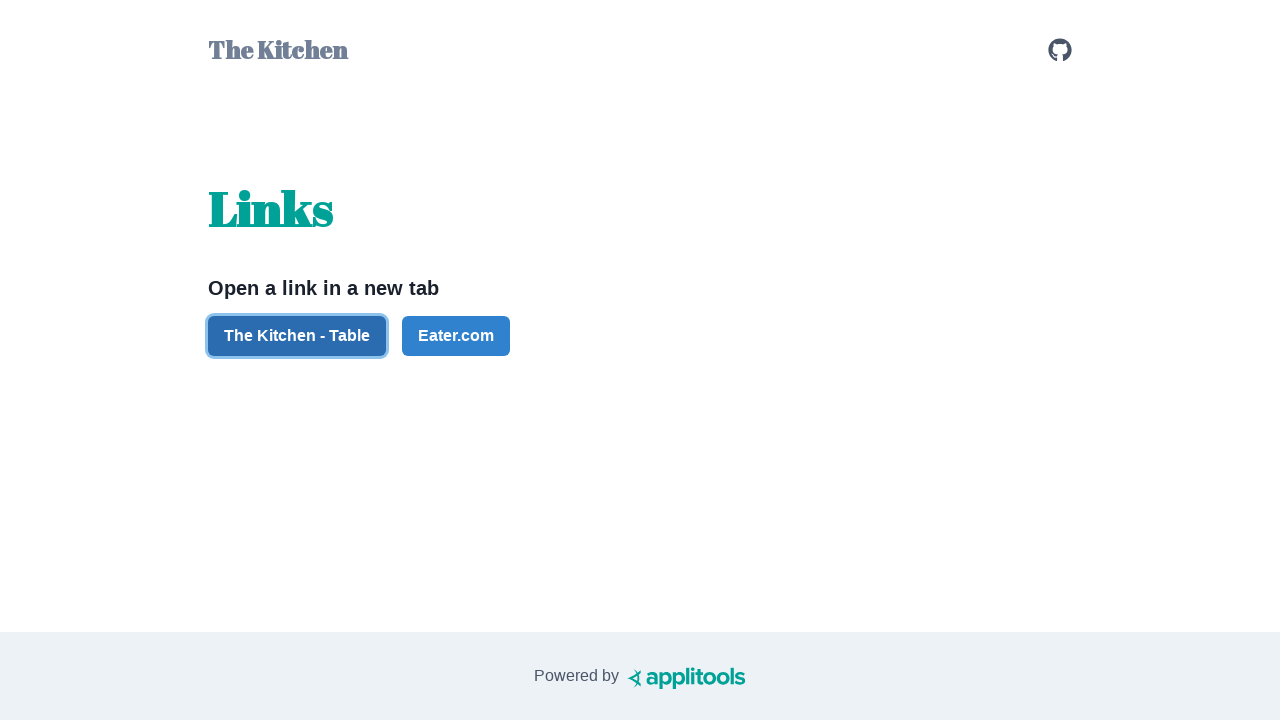

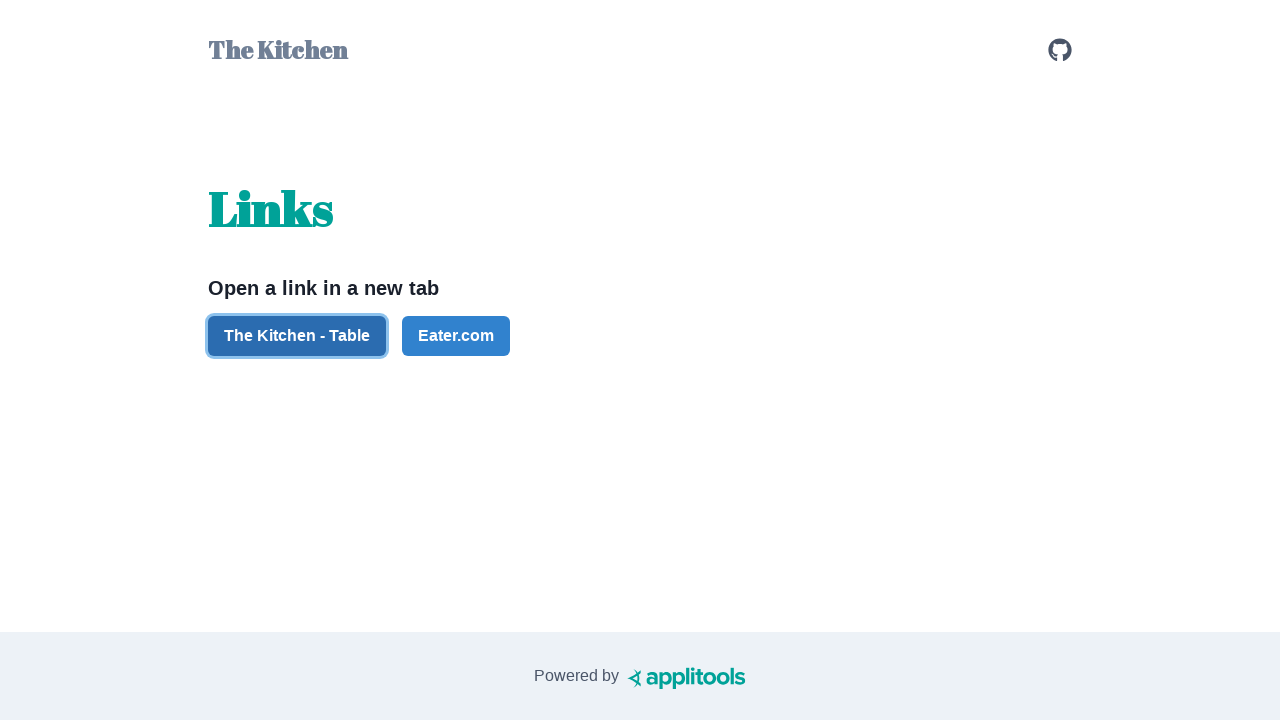